Tests checkbox functionality by clicking on two checkboxes to toggle their state

Starting URL: https://the-internet.herokuapp.com/checkboxes

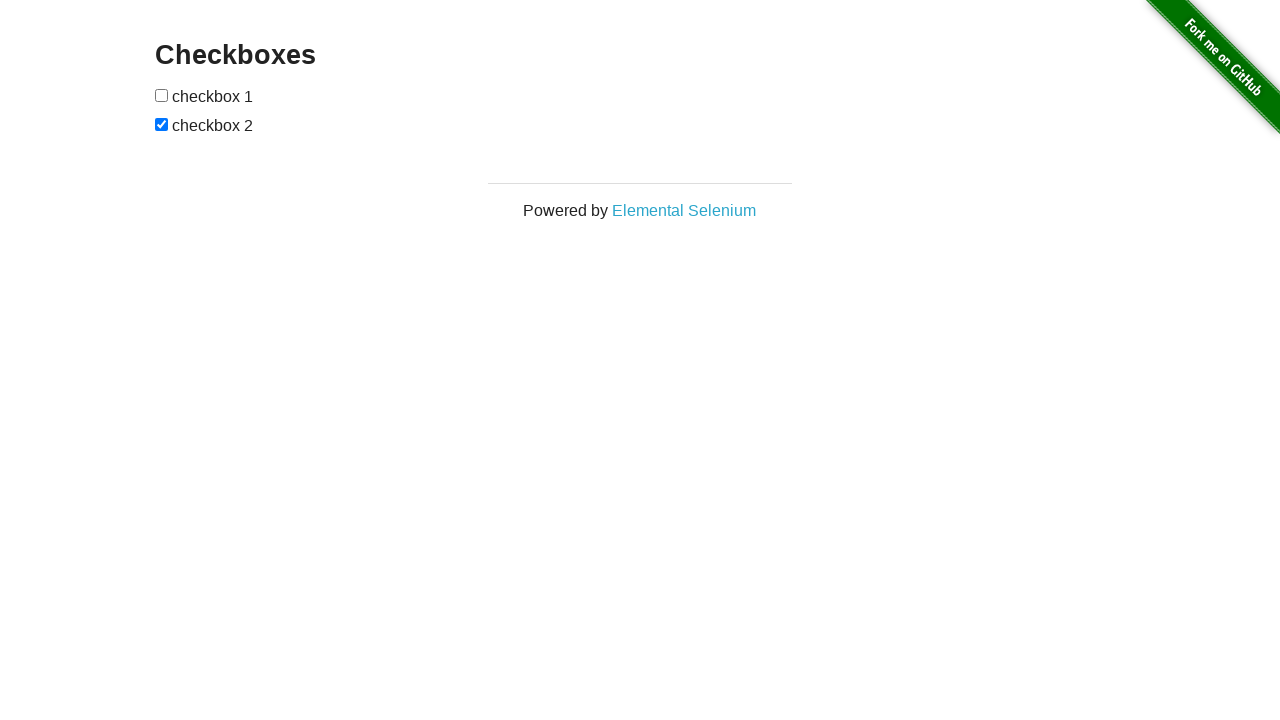

Clicked the first checkbox to toggle its state at (162, 95) on xpath=//form/input[1]
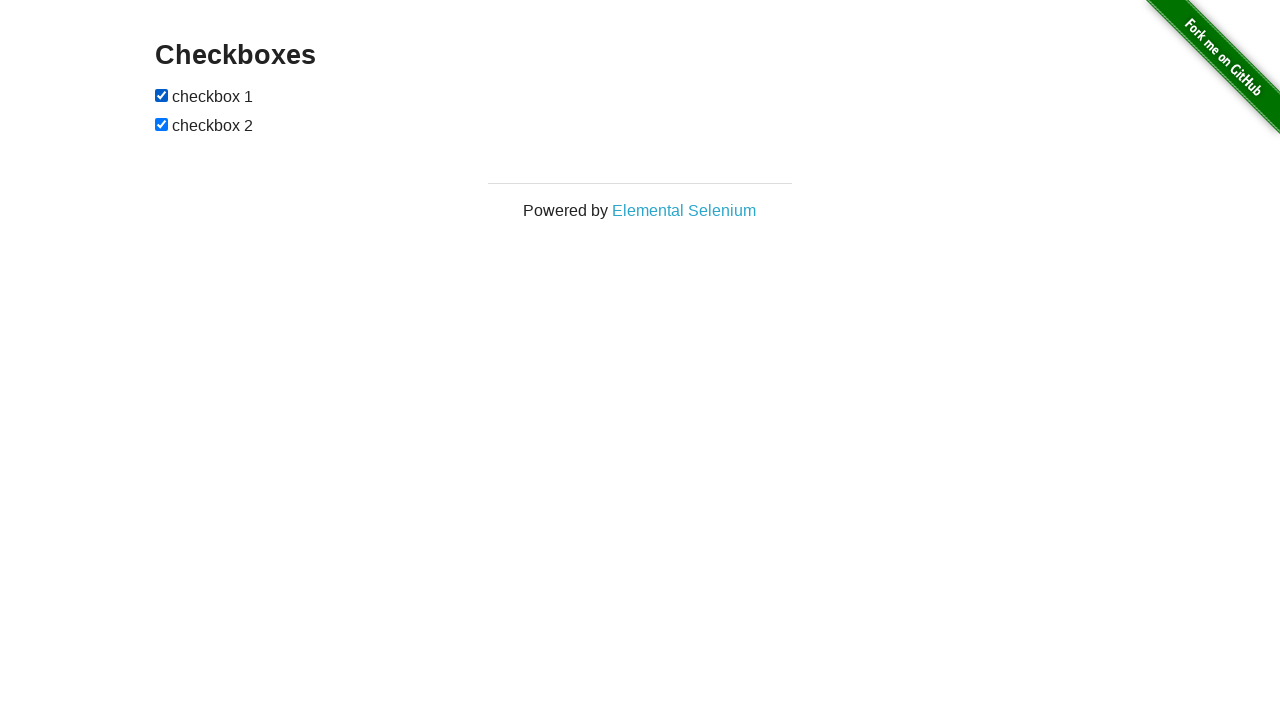

Clicked the second checkbox to toggle its state at (162, 124) on xpath=//form/input[2]
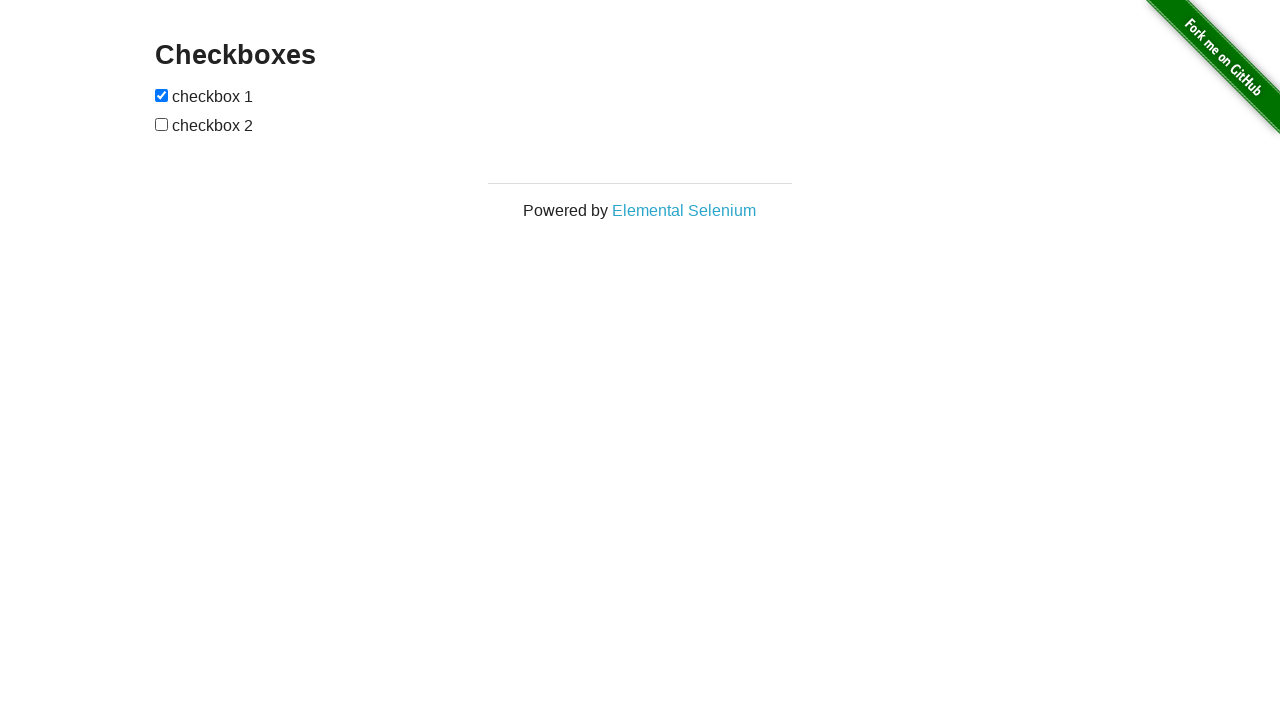

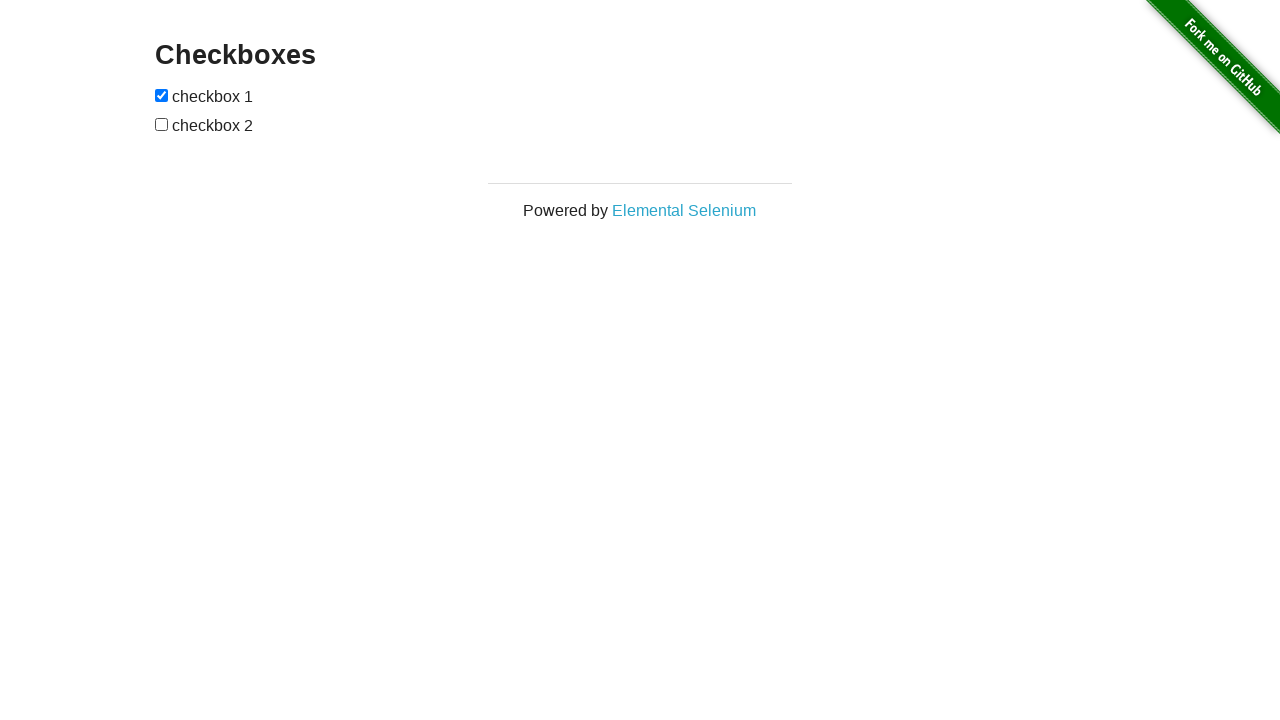